Tests registration form validation with empty first name field, expecting an error message

Starting URL: https://www.sharelane.com/cgi-bin/register.py?page=1&zip_code=12345

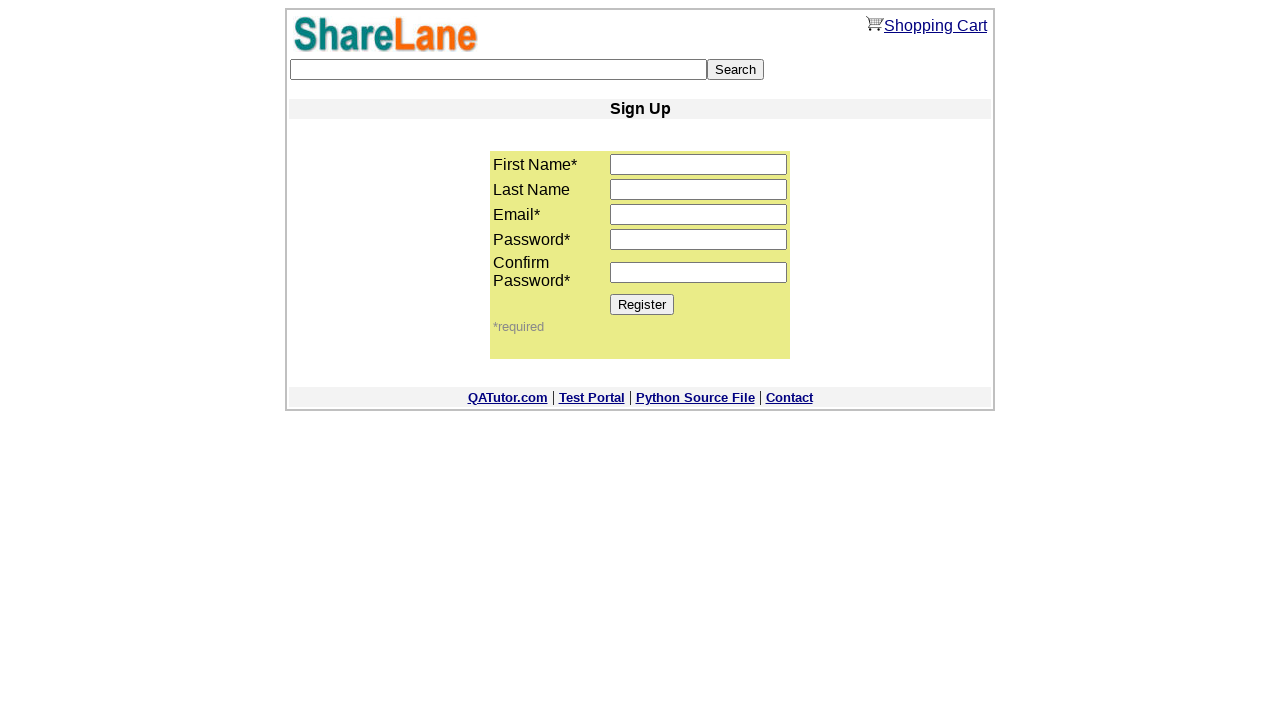

Left first name field empty on input[name='first_name']
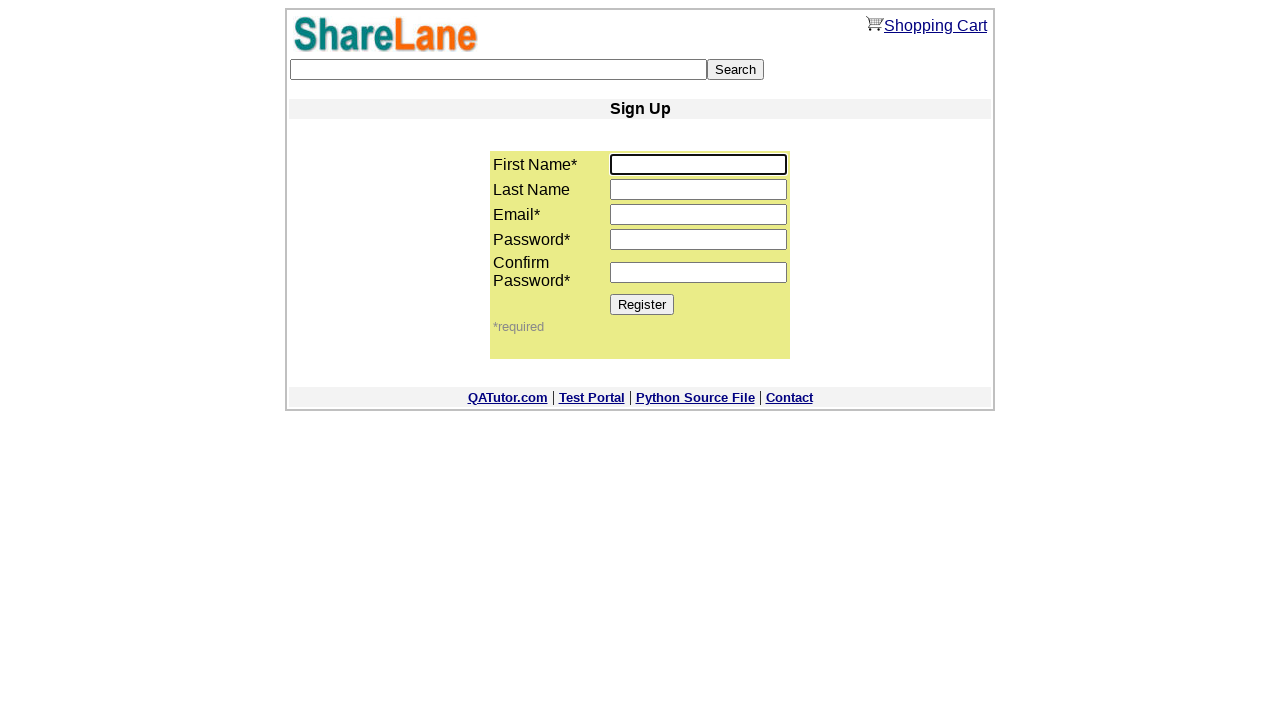

Filled last name field with 'Last' on input[name='last_name']
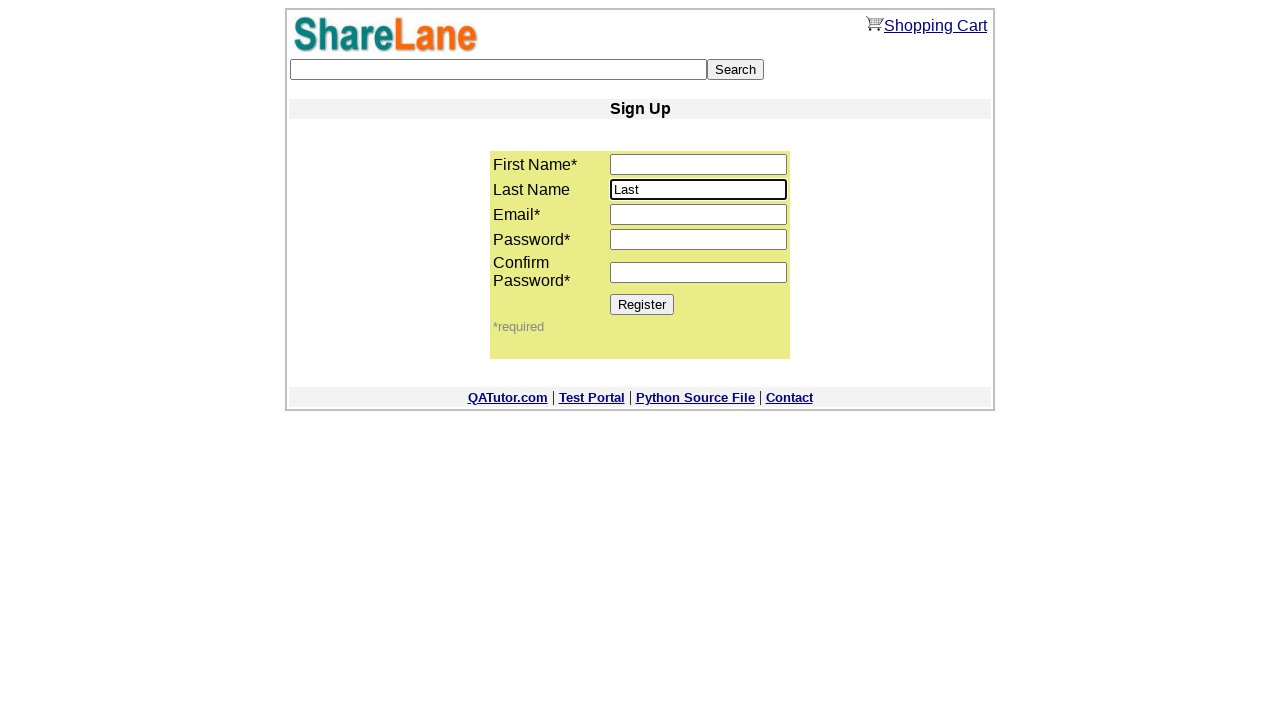

Filled email field with 'test@test.ru' on input[name='email']
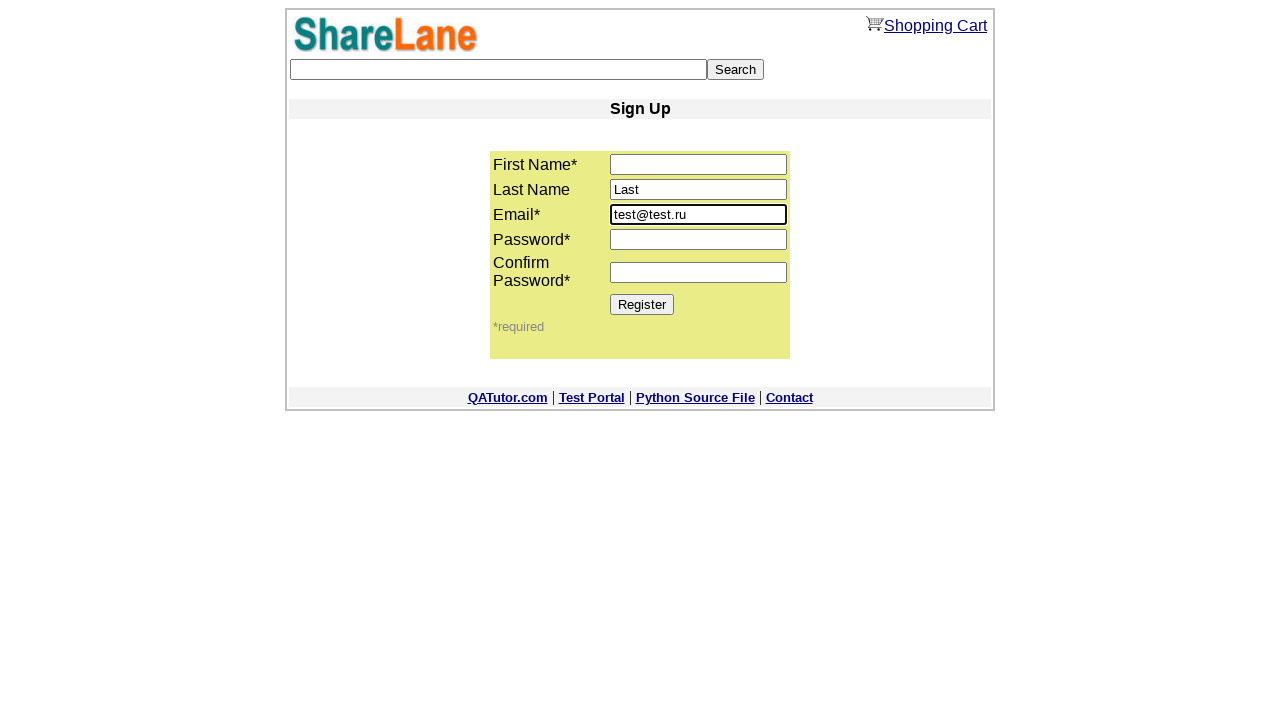

Filled password field with '123456' on input[name='password1']
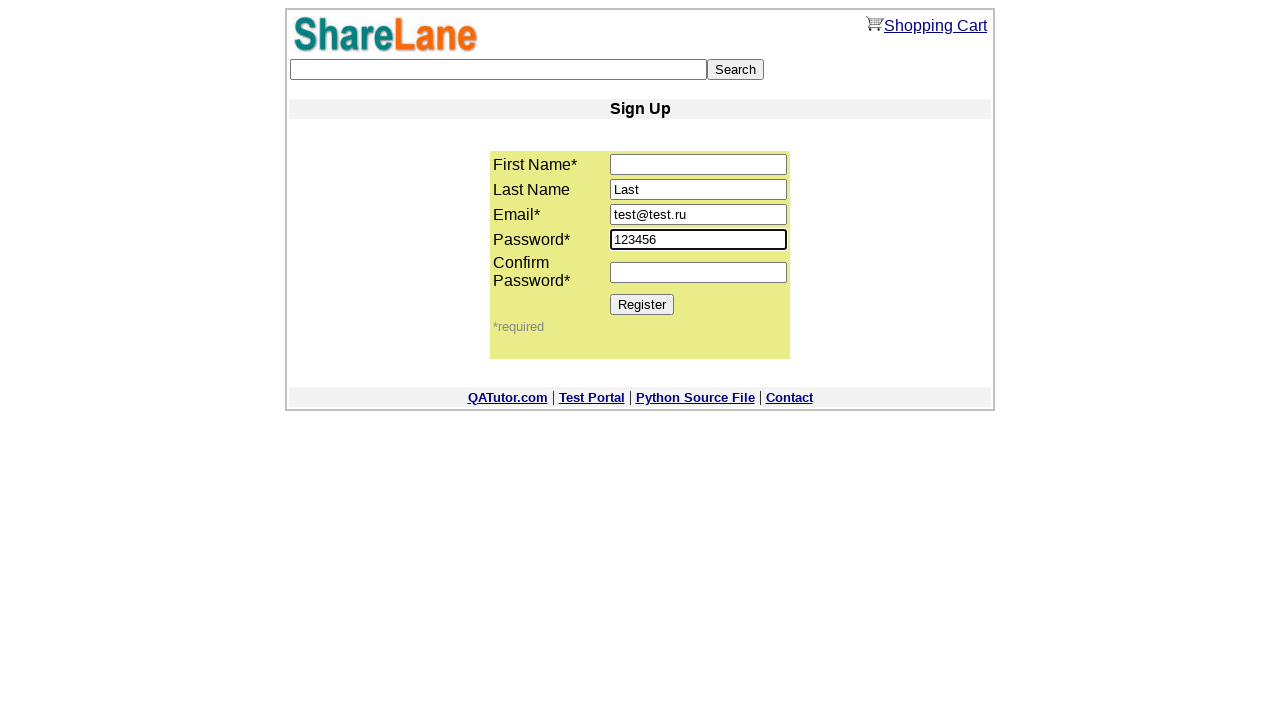

Filled confirm password field with '123456' on input[name='password2']
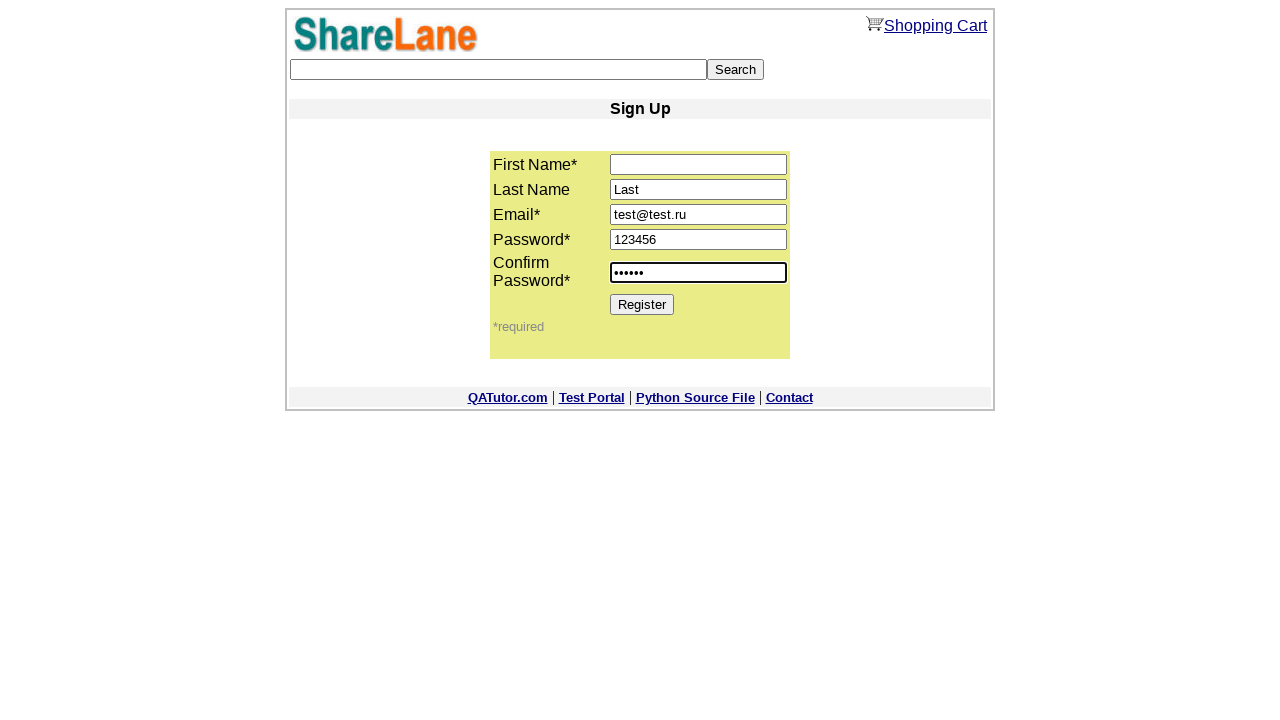

Clicked Register button to submit form at (642, 304) on input[value='Register']
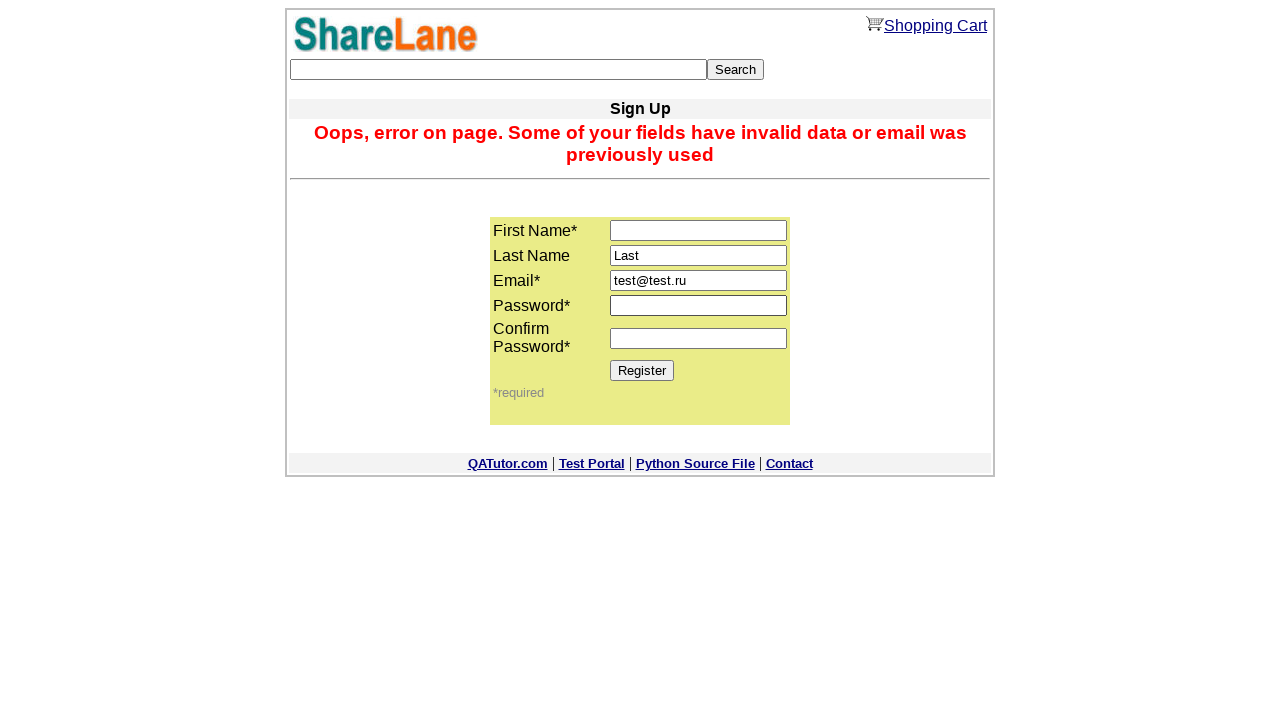

Error message appeared validating empty first name field
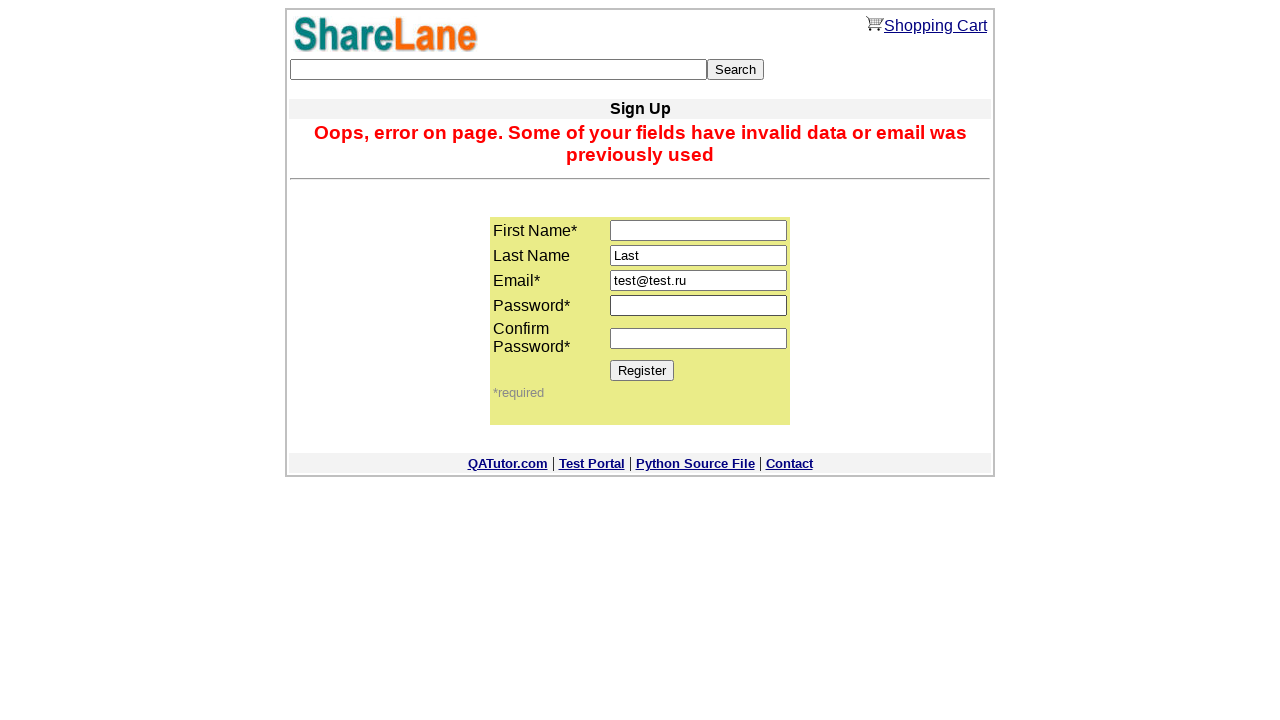

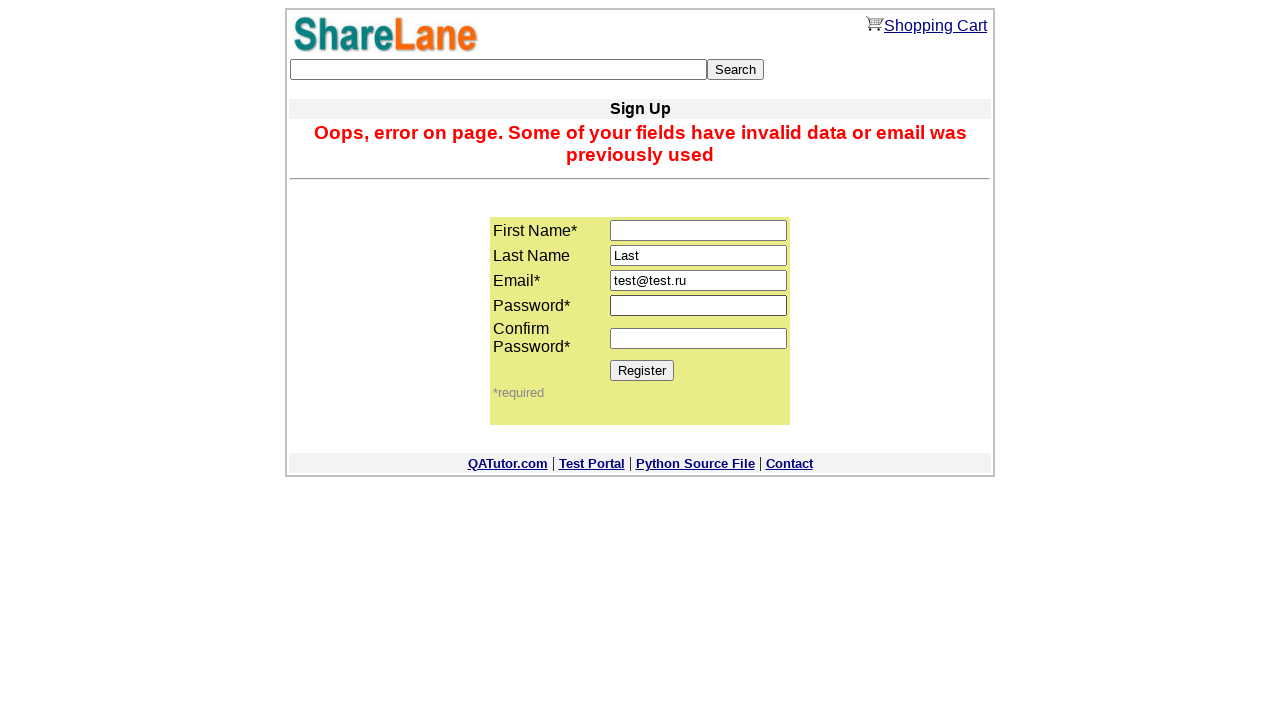